Navigates to W3Schools HTML tables tutorial page and verifies that the customers table is loaded with data cells

Starting URL: https://www.w3schools.com/html/html_tables.asp

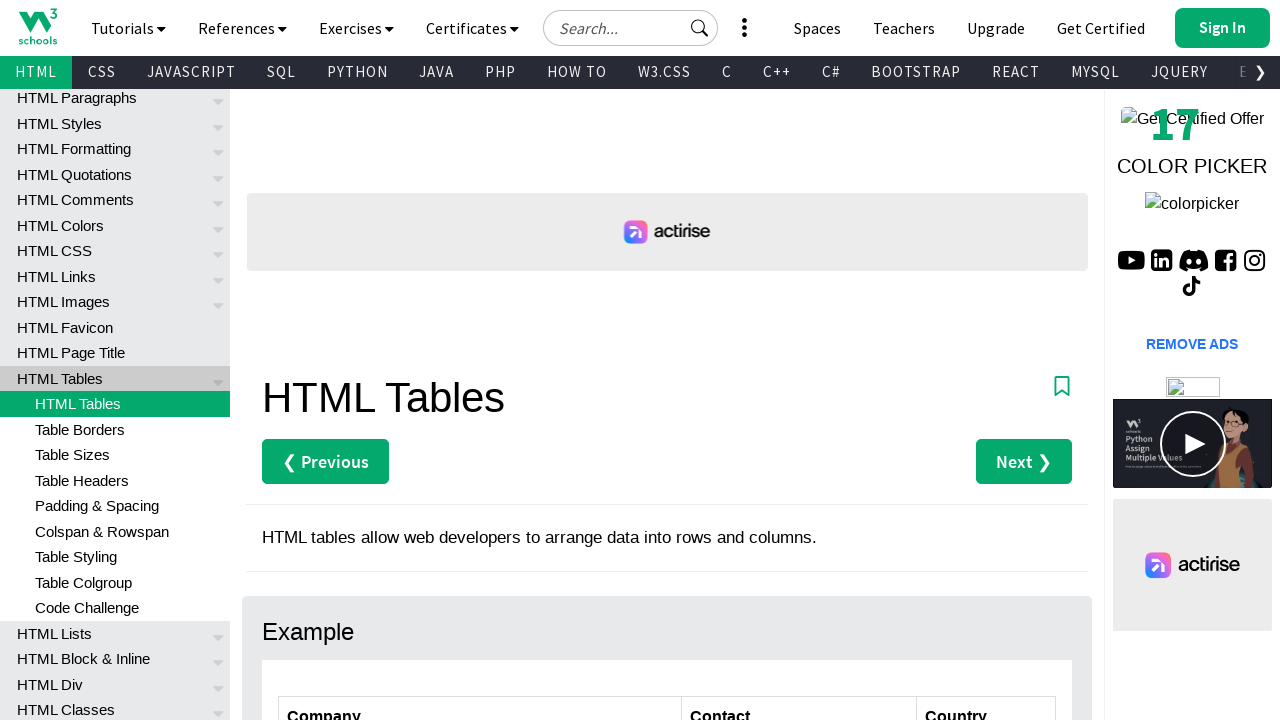

Navigated to W3Schools HTML tables tutorial page
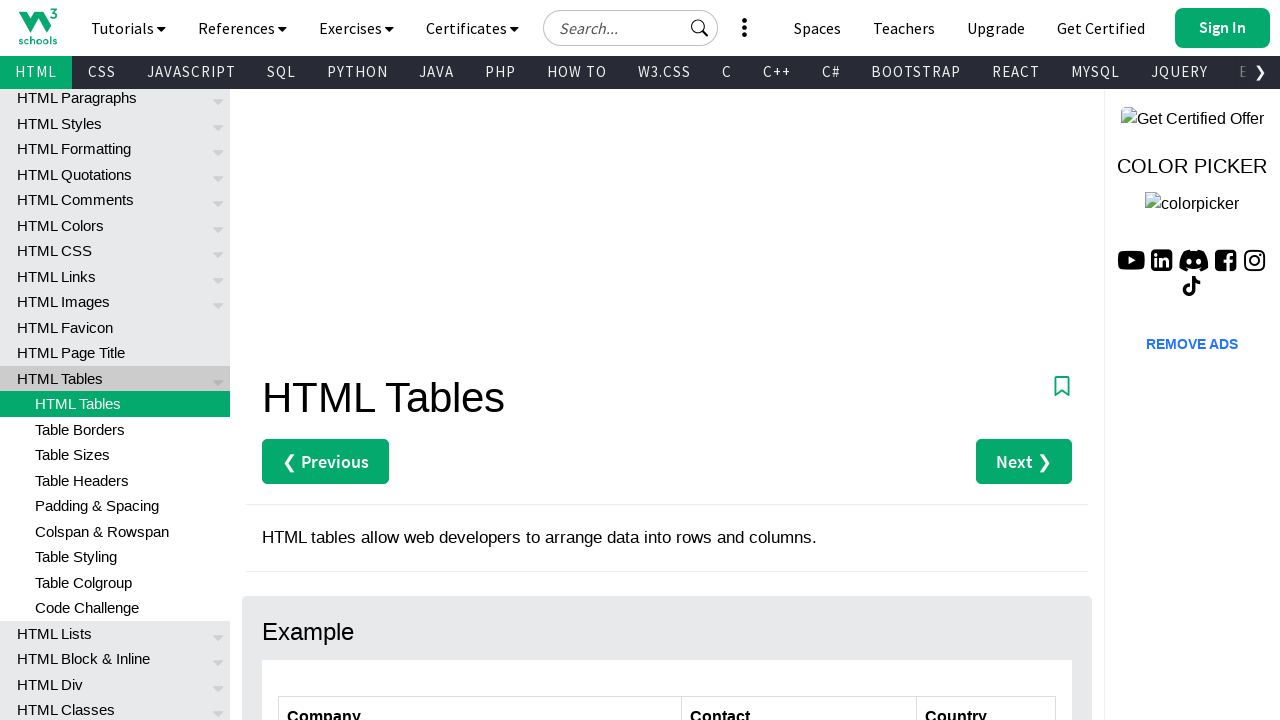

Customers table selector appeared on page
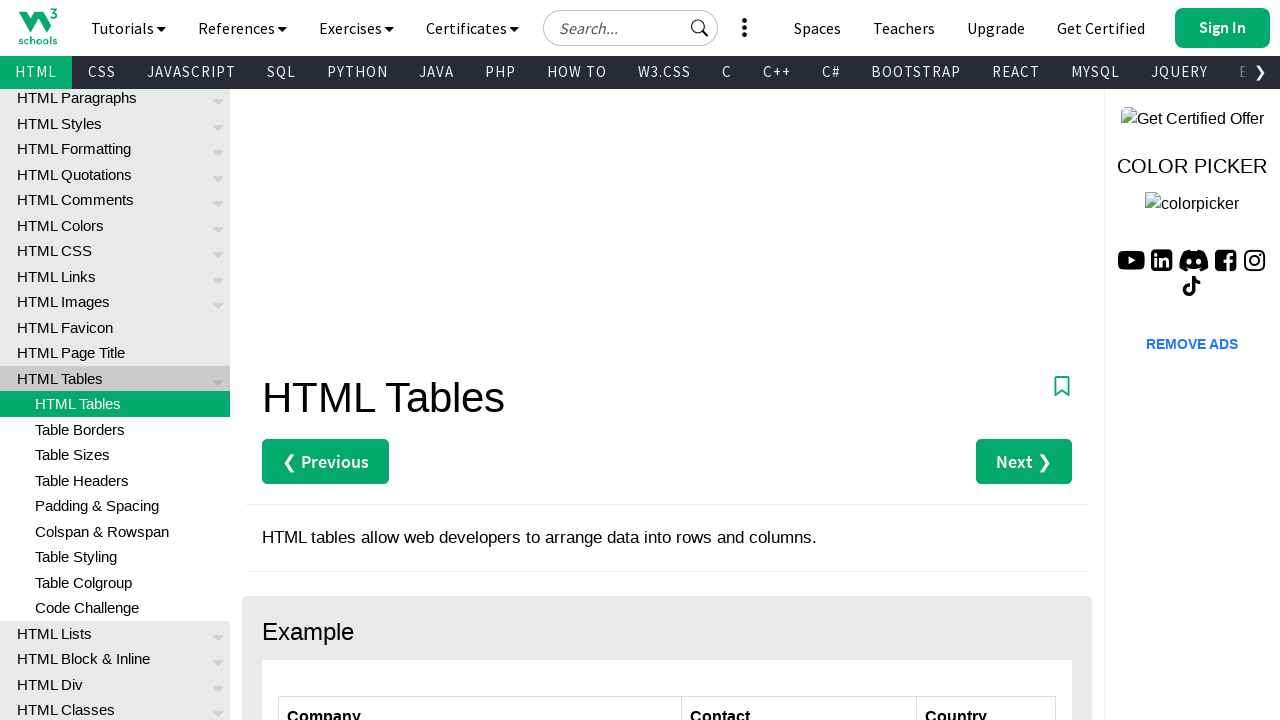

Verified that customers table is loaded with data cells
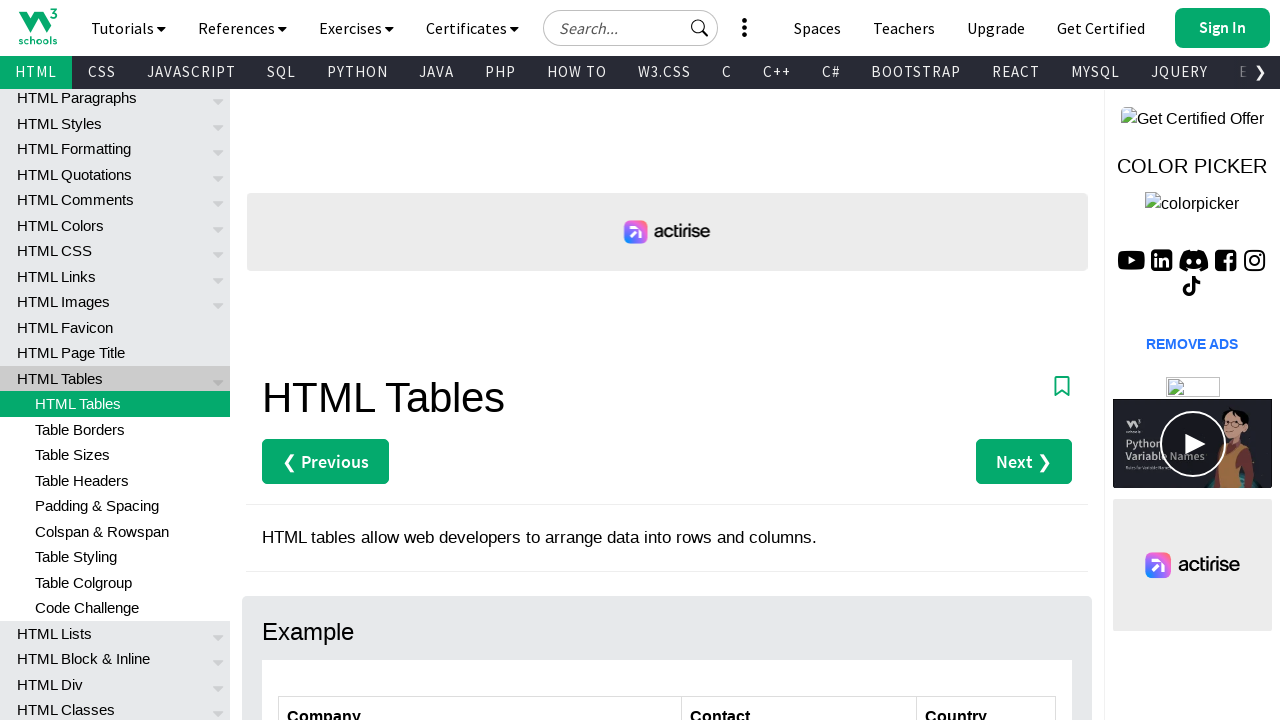

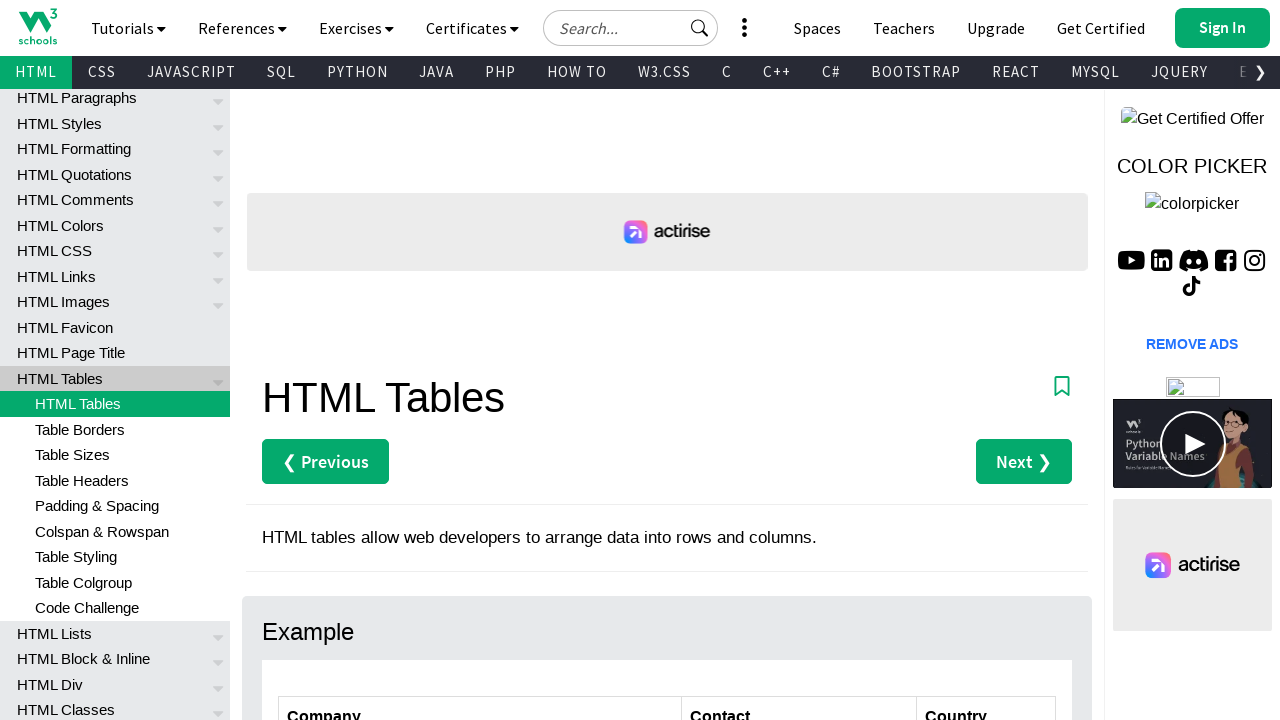